Tests footer links by opening each link in the first column of the footer in a new tab and verifying they load correctly

Starting URL: https://rahulshettyacademy.com/AutomationPractice/

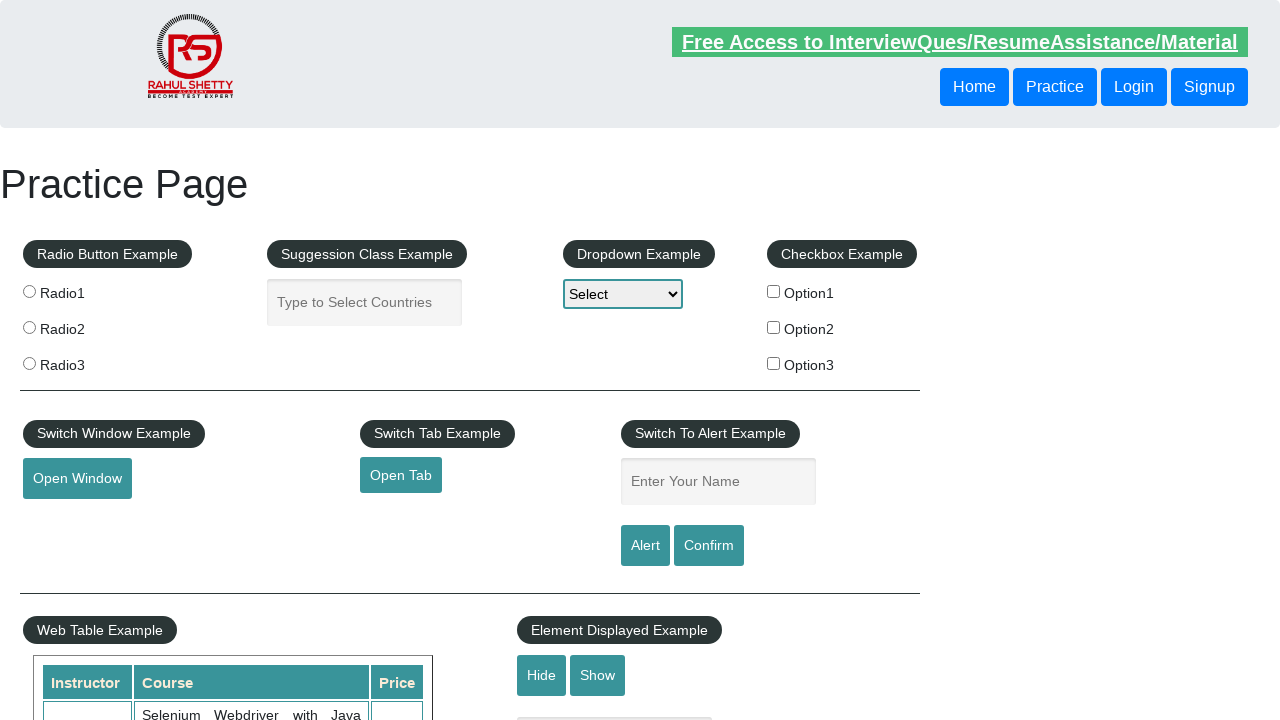

Counted total links on page: 27
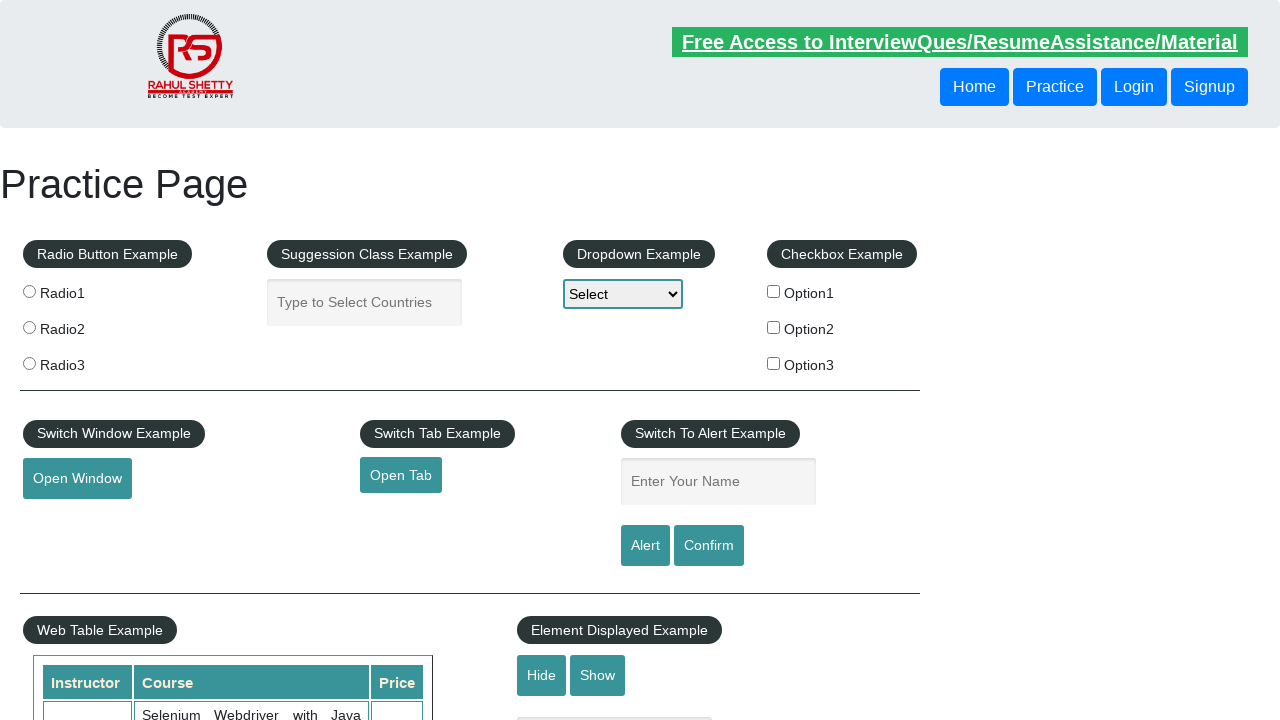

Located footer section with ID 'gf-BIG'
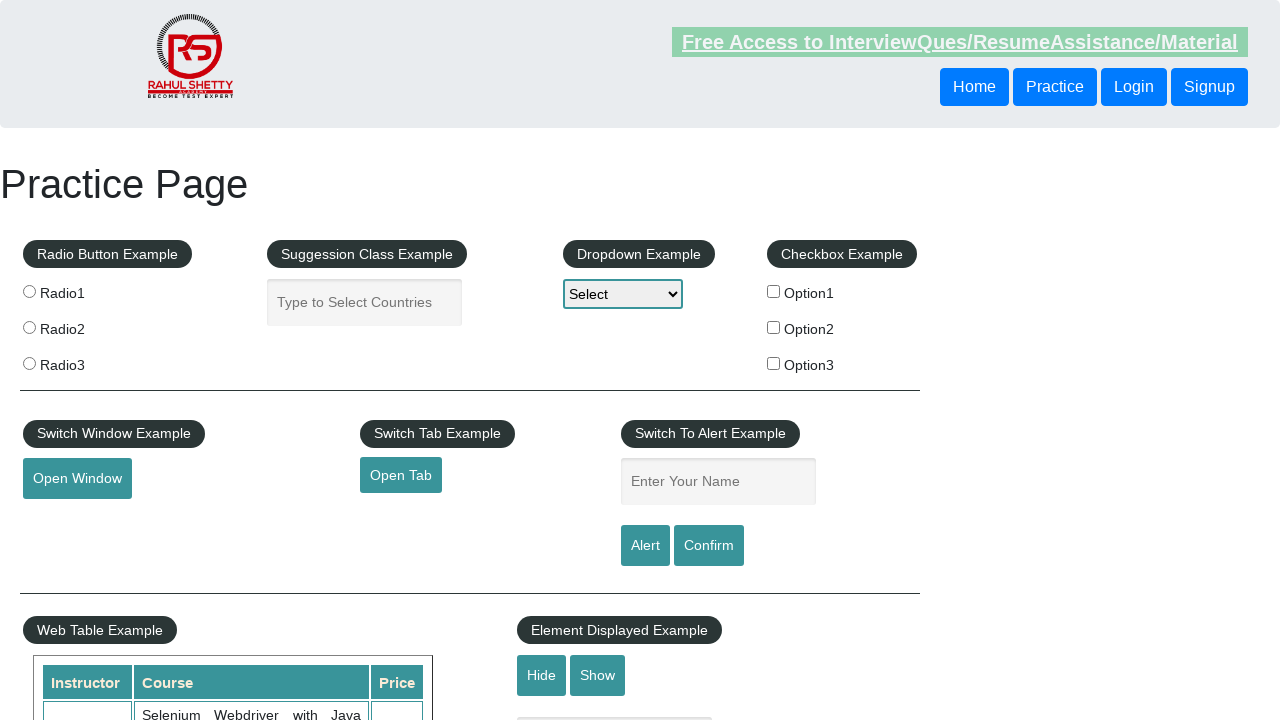

Counted links in footer section: 20
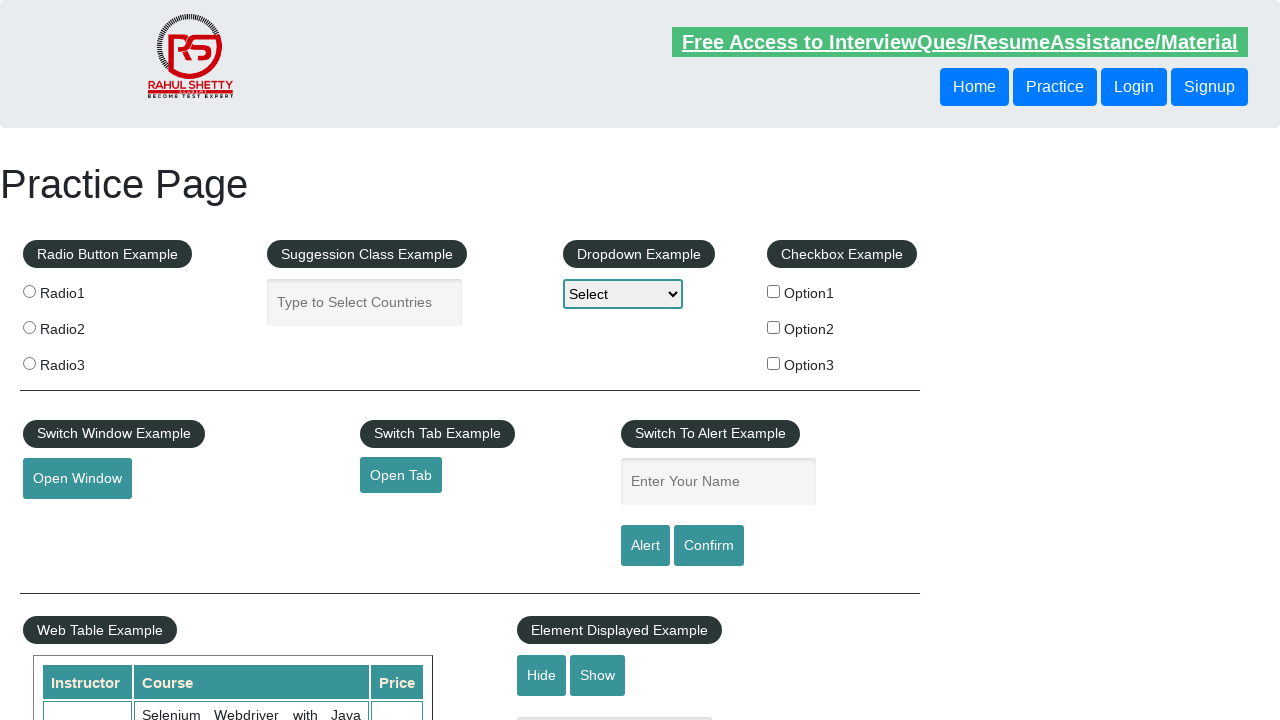

Located first column of footer with 5 links
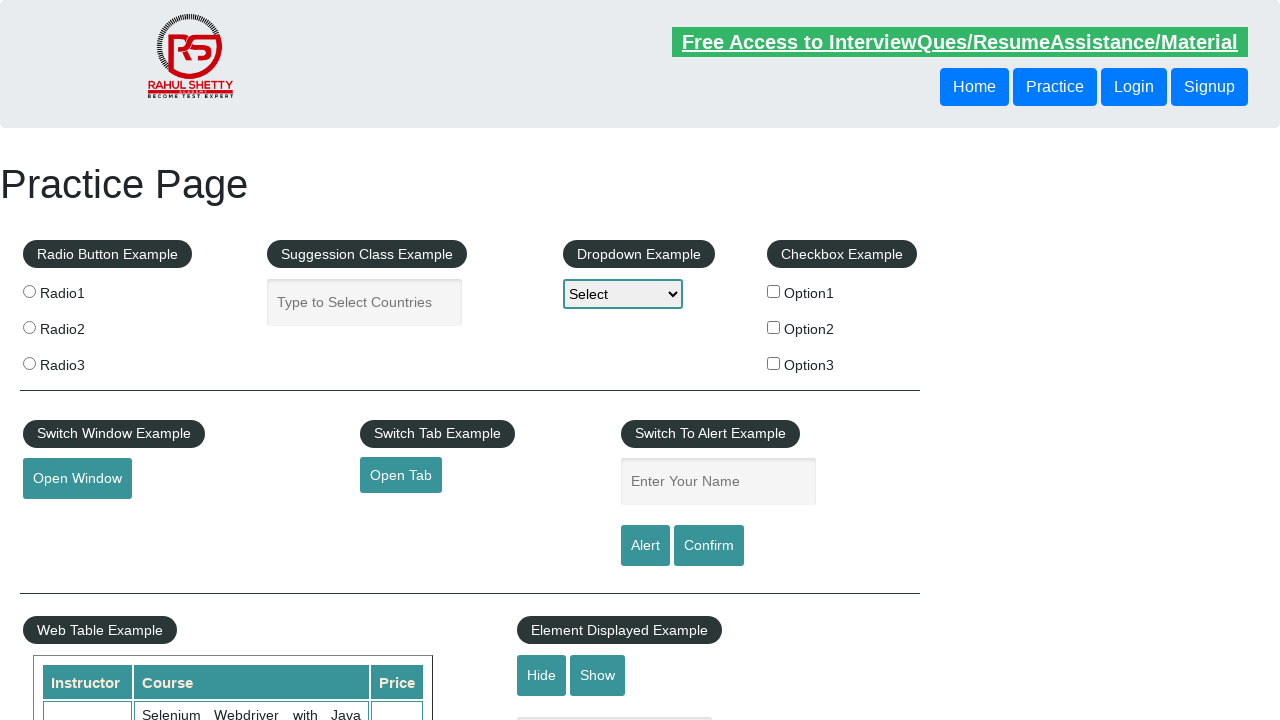

Opened footer first column link 1 in new tab using Ctrl+Click at (68, 520) on #gf-BIG >> xpath=//table/tbody/tr/td[1]/ul >> a >> nth=1
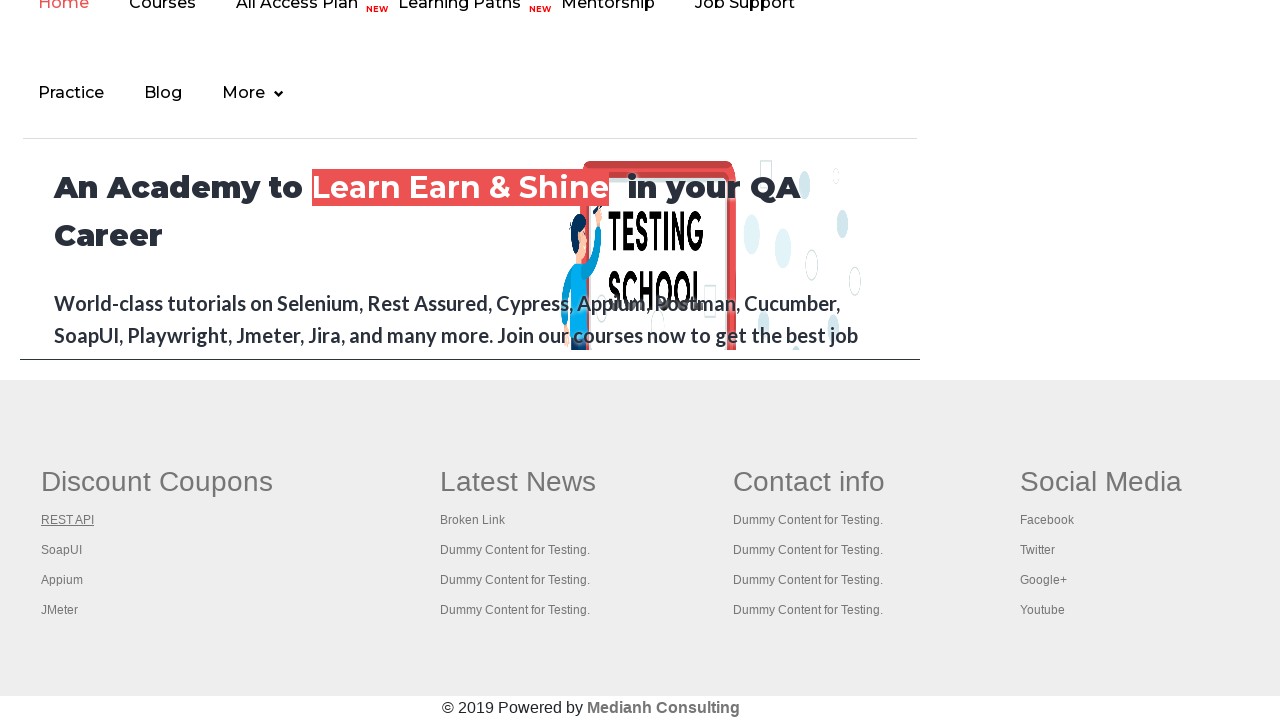

Opened footer first column link 2 in new tab using Ctrl+Click at (62, 550) on #gf-BIG >> xpath=//table/tbody/tr/td[1]/ul >> a >> nth=2
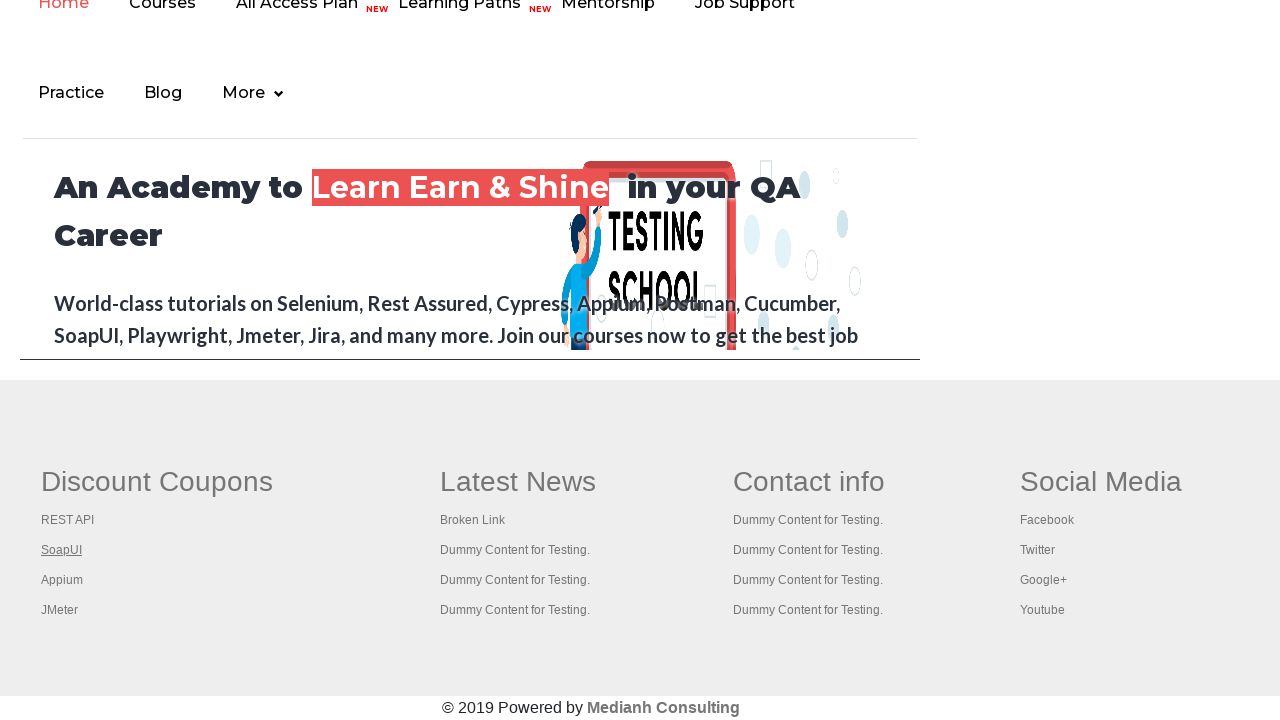

Opened footer first column link 3 in new tab using Ctrl+Click at (62, 580) on #gf-BIG >> xpath=//table/tbody/tr/td[1]/ul >> a >> nth=3
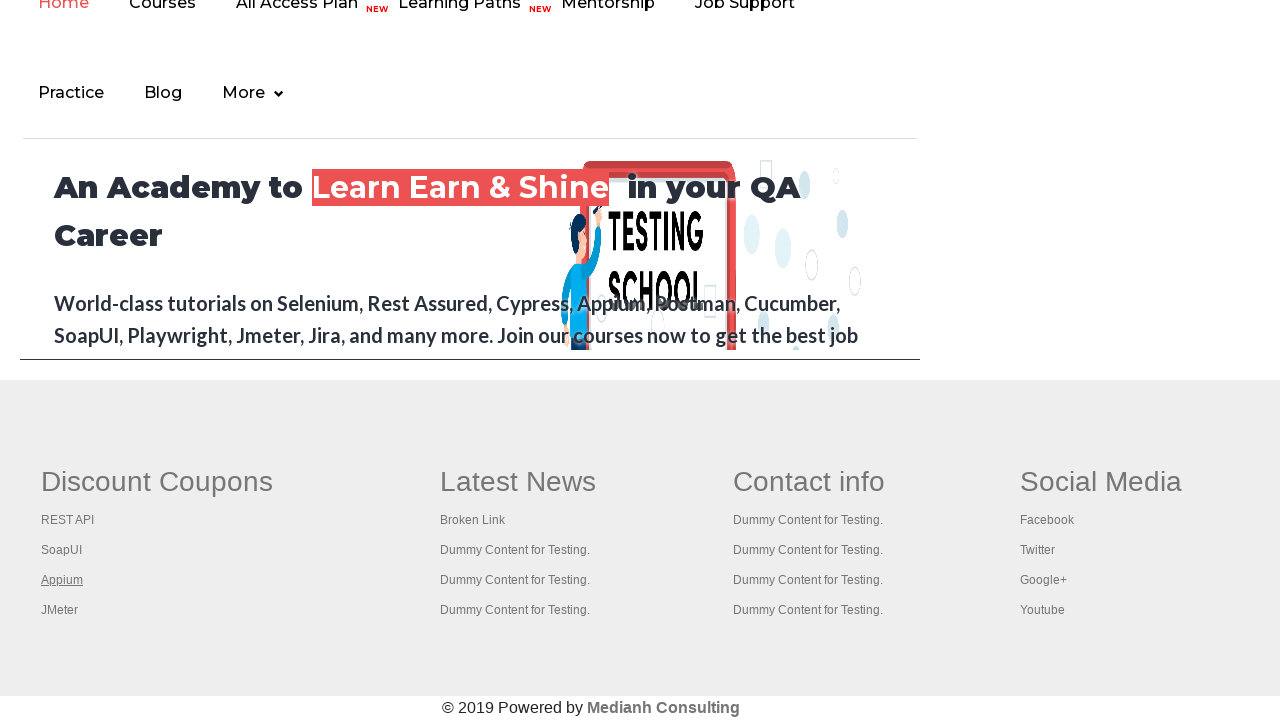

Opened footer first column link 4 in new tab using Ctrl+Click at (60, 610) on #gf-BIG >> xpath=//table/tbody/tr/td[1]/ul >> a >> nth=4
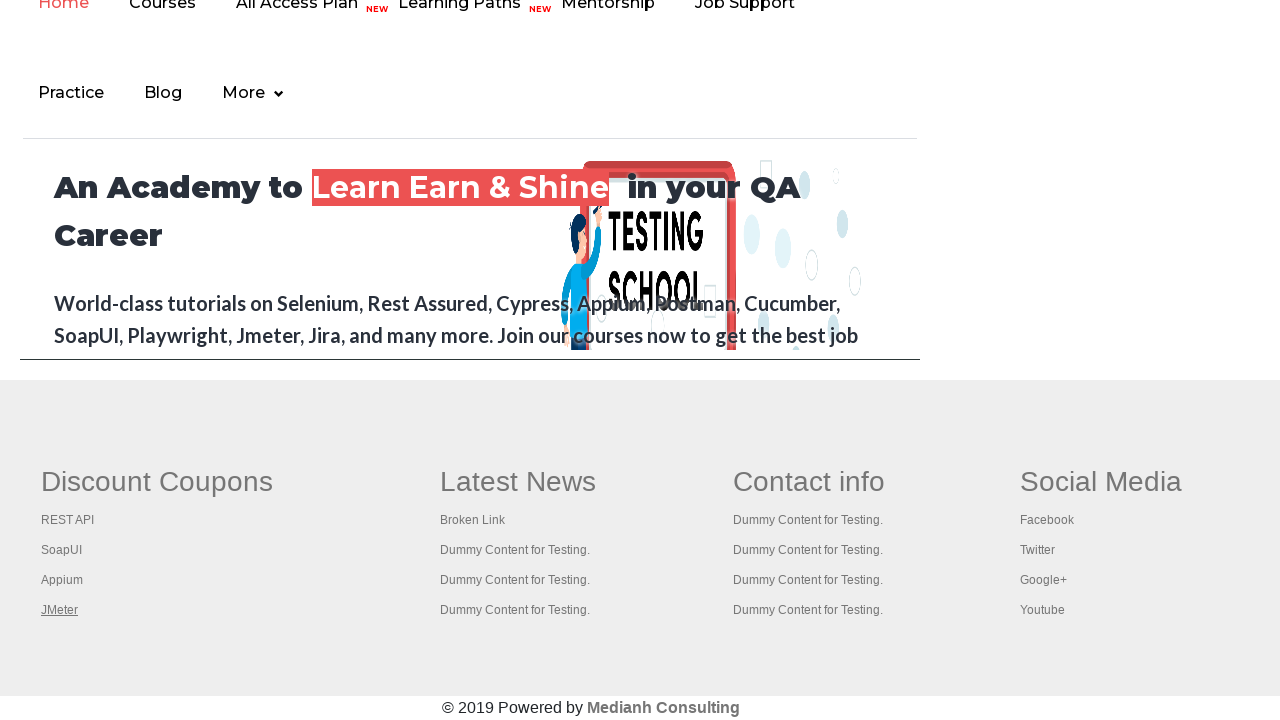

Switched to tab and verified title: Practice Page
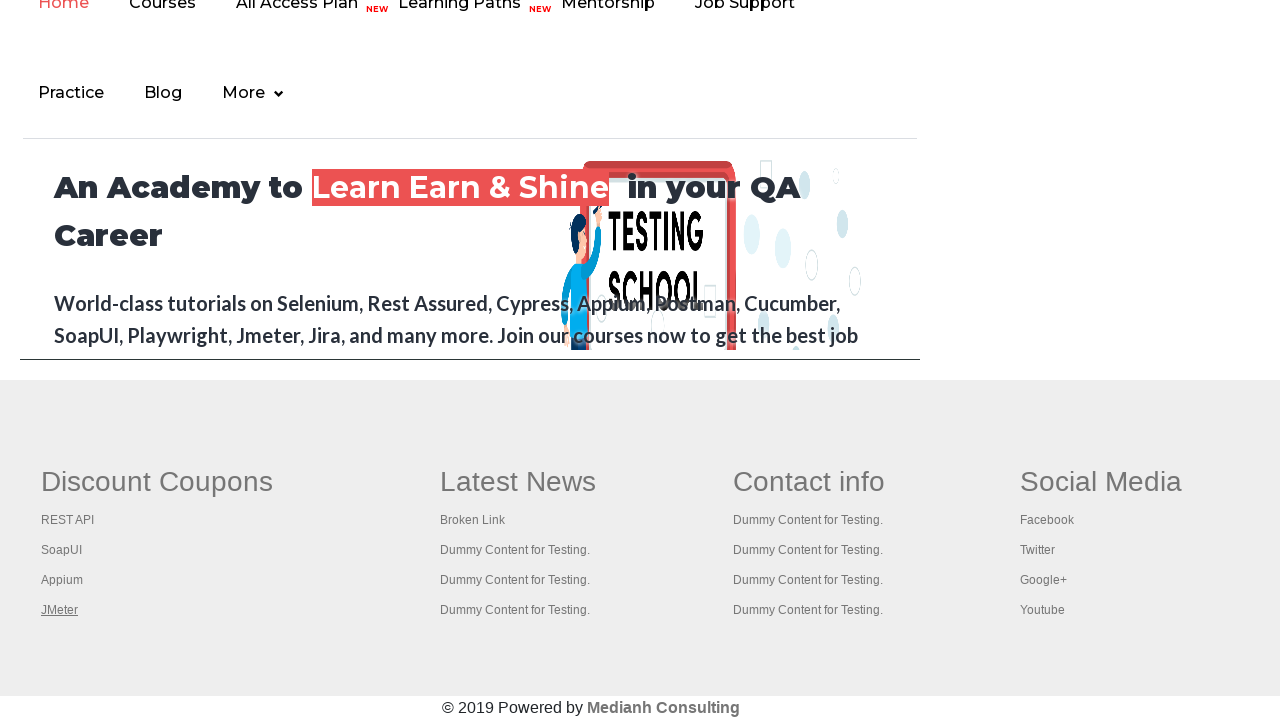

Switched to tab and verified title: REST API Tutorial
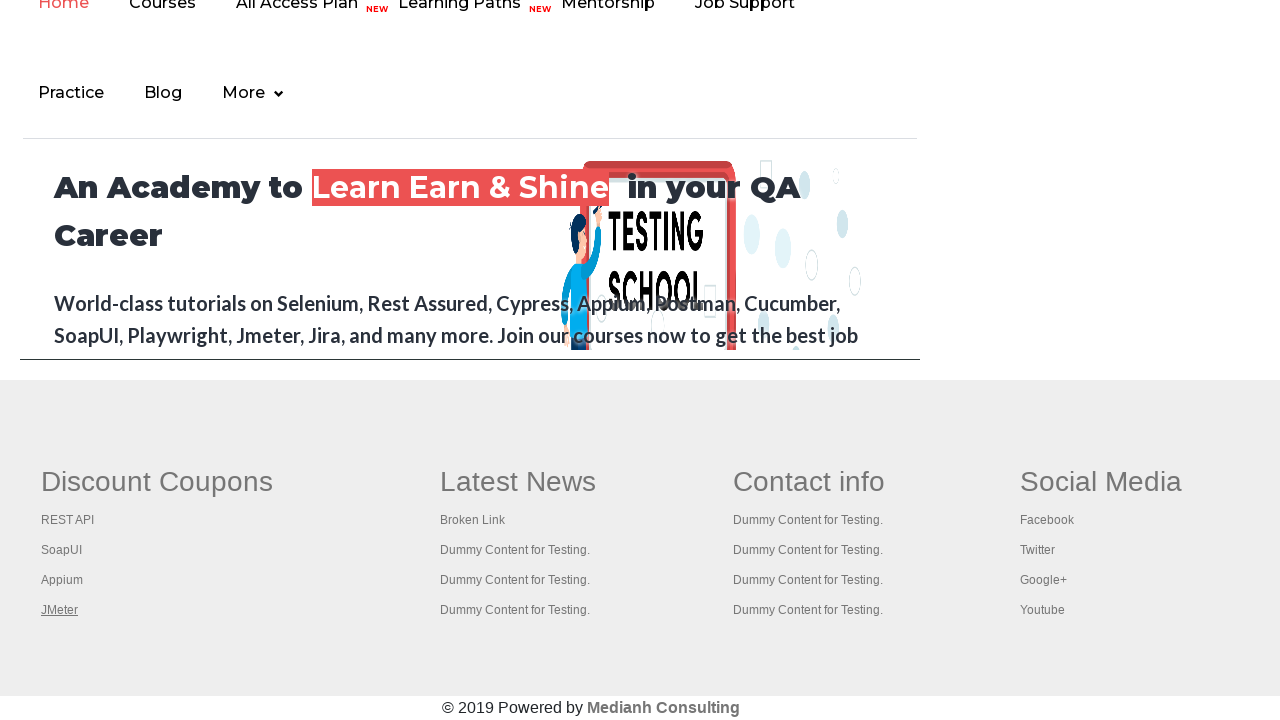

Switched to tab and verified title: The World’s Most Popular API Testing Tool | SoapUI
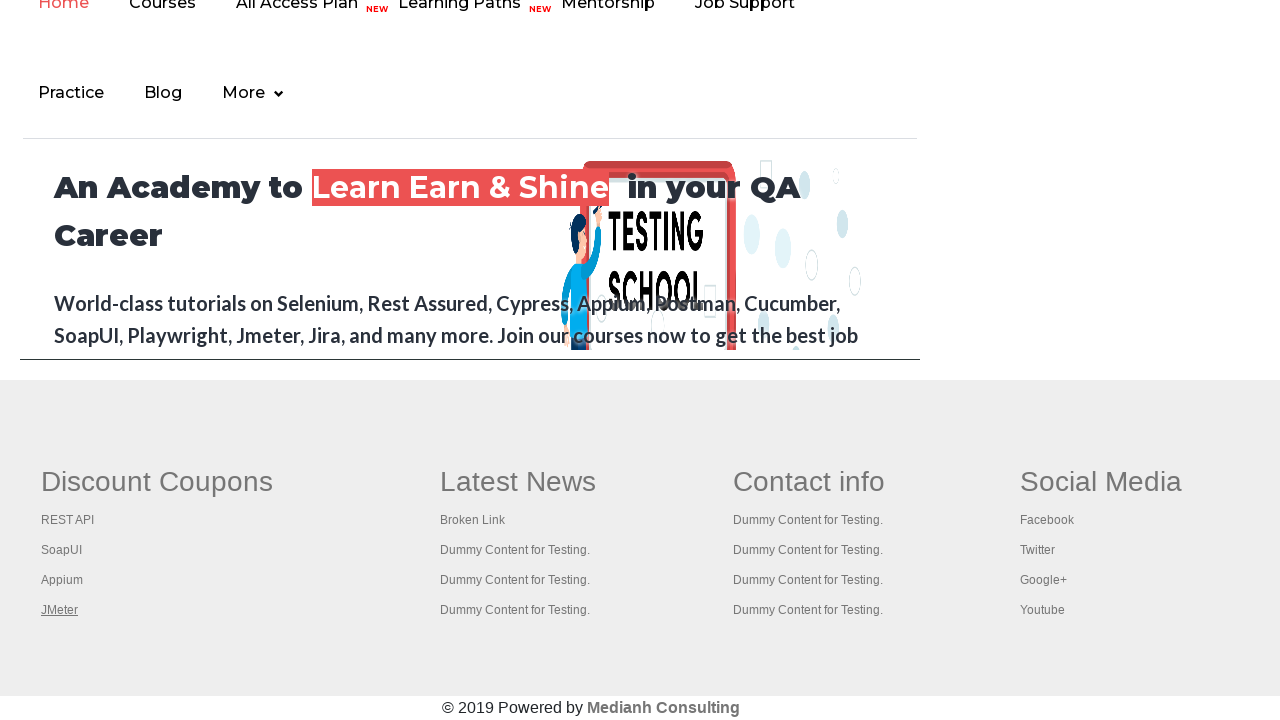

Switched to tab and verified title: Appium tutorial for Mobile Apps testing | RahulShetty Academy | Rahul
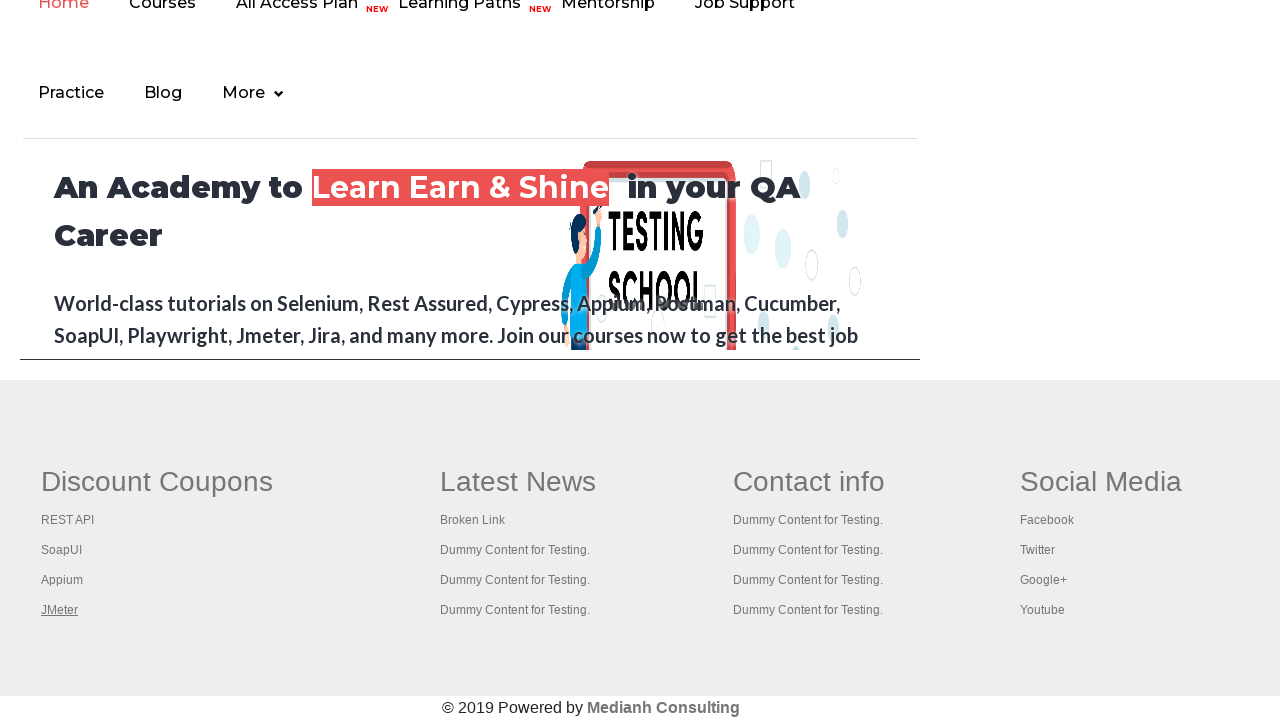

Switched to tab and verified title: Apache JMeter - Apache JMeter™
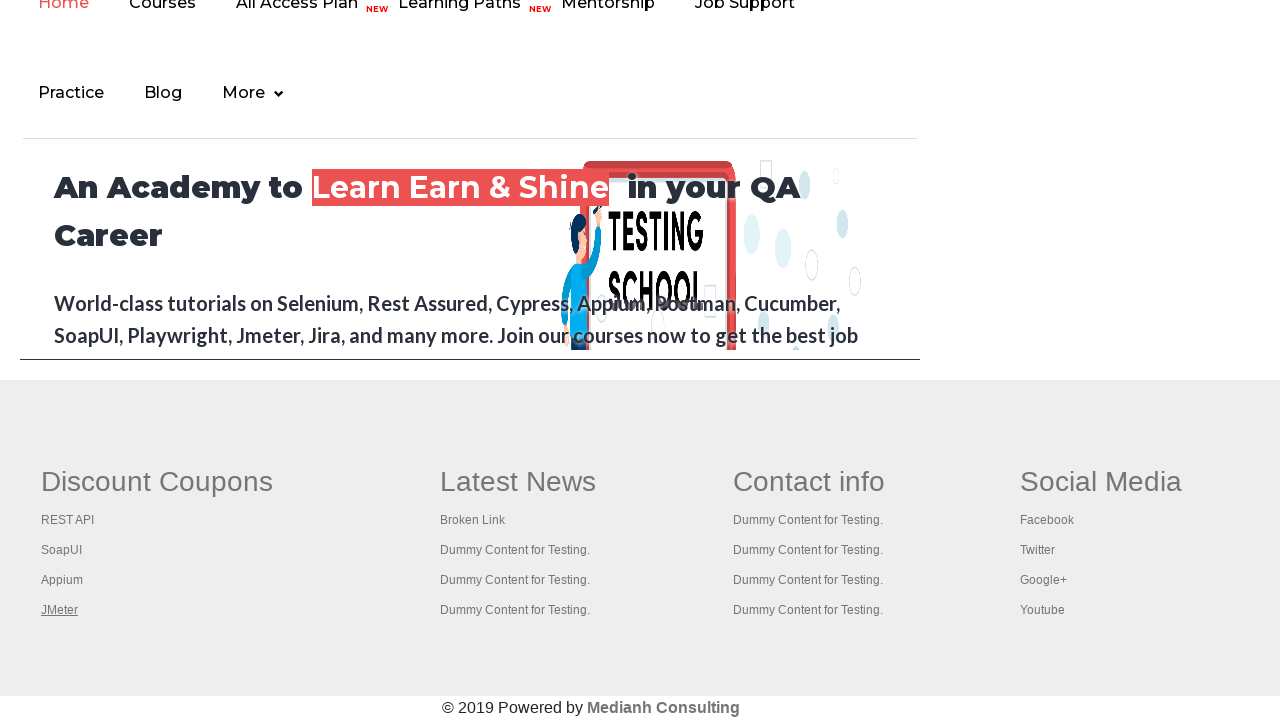

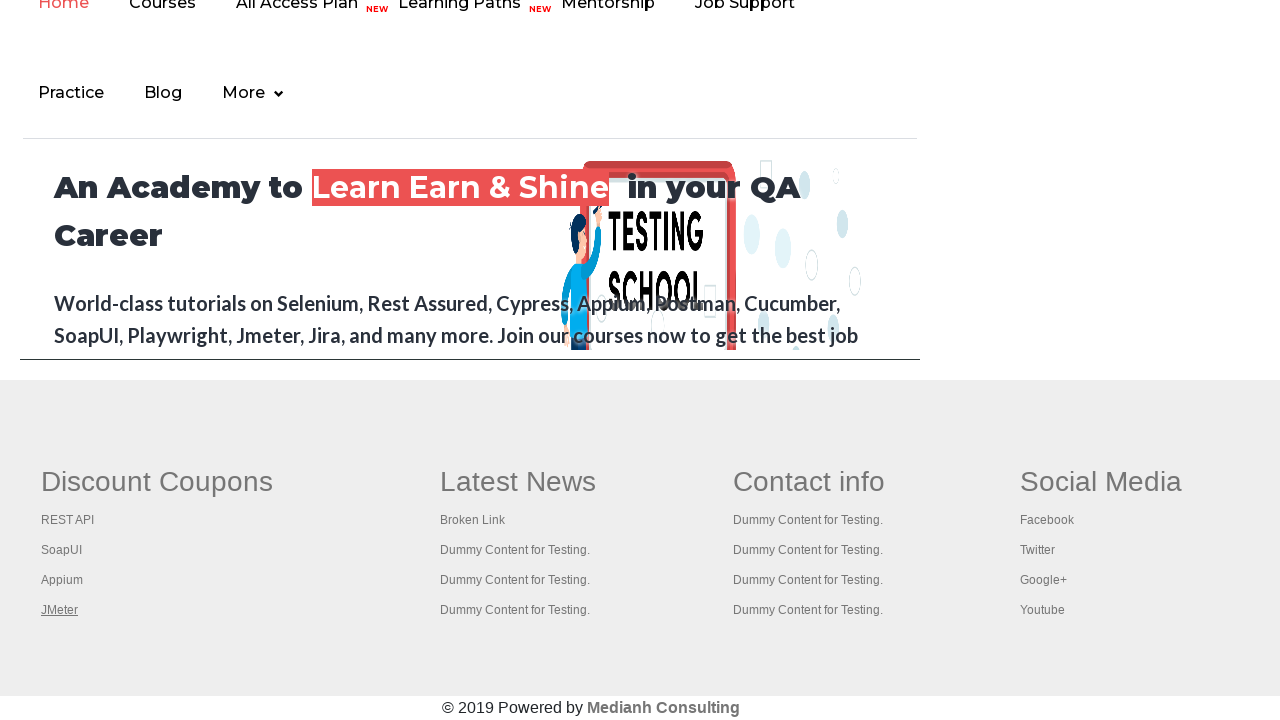